Tests page scrolling functionality by scrolling down and then back up on the Dell website

Starting URL: https://www.dell.com/en-us

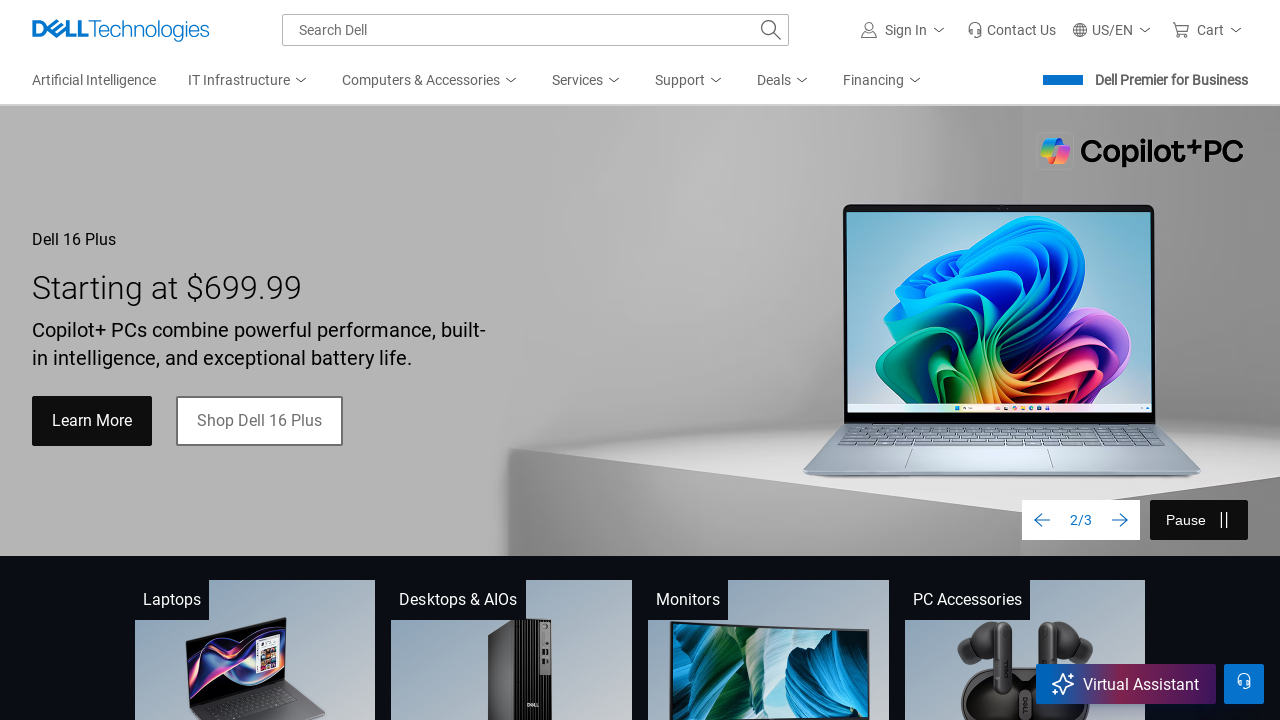

Scrolled down the page by 2000 pixels
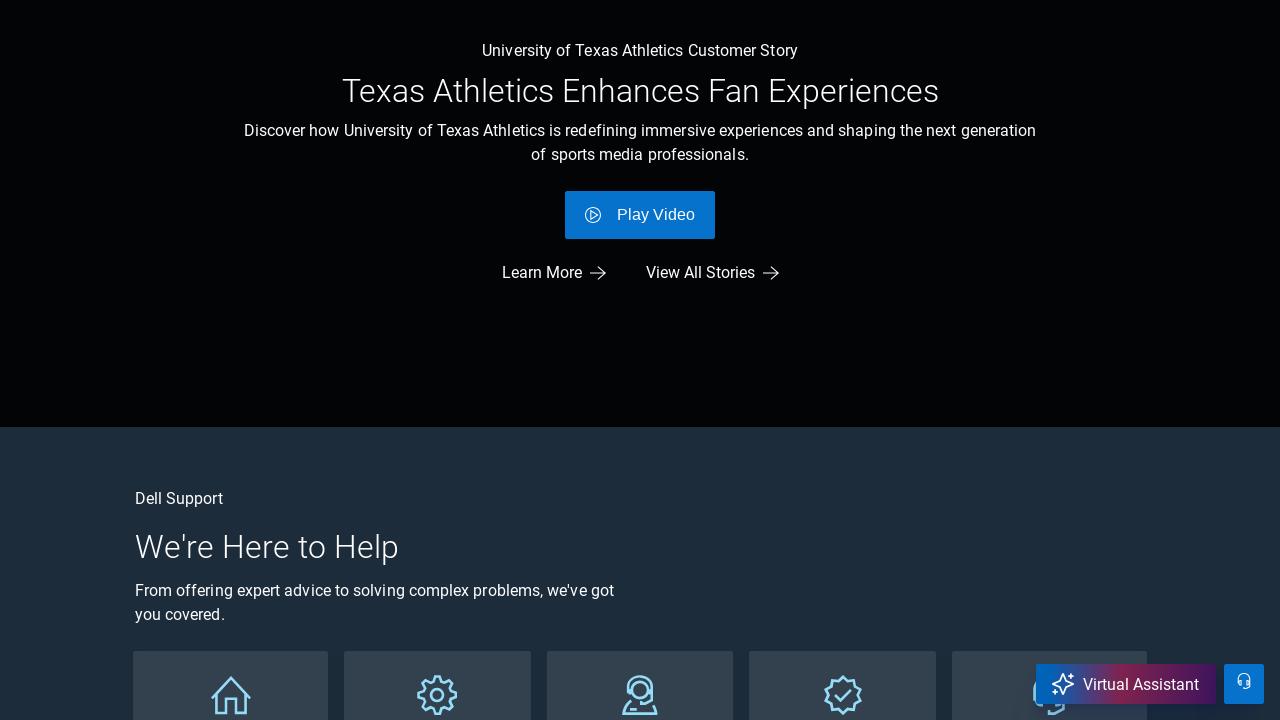

Waited 1 second to observe scroll effect
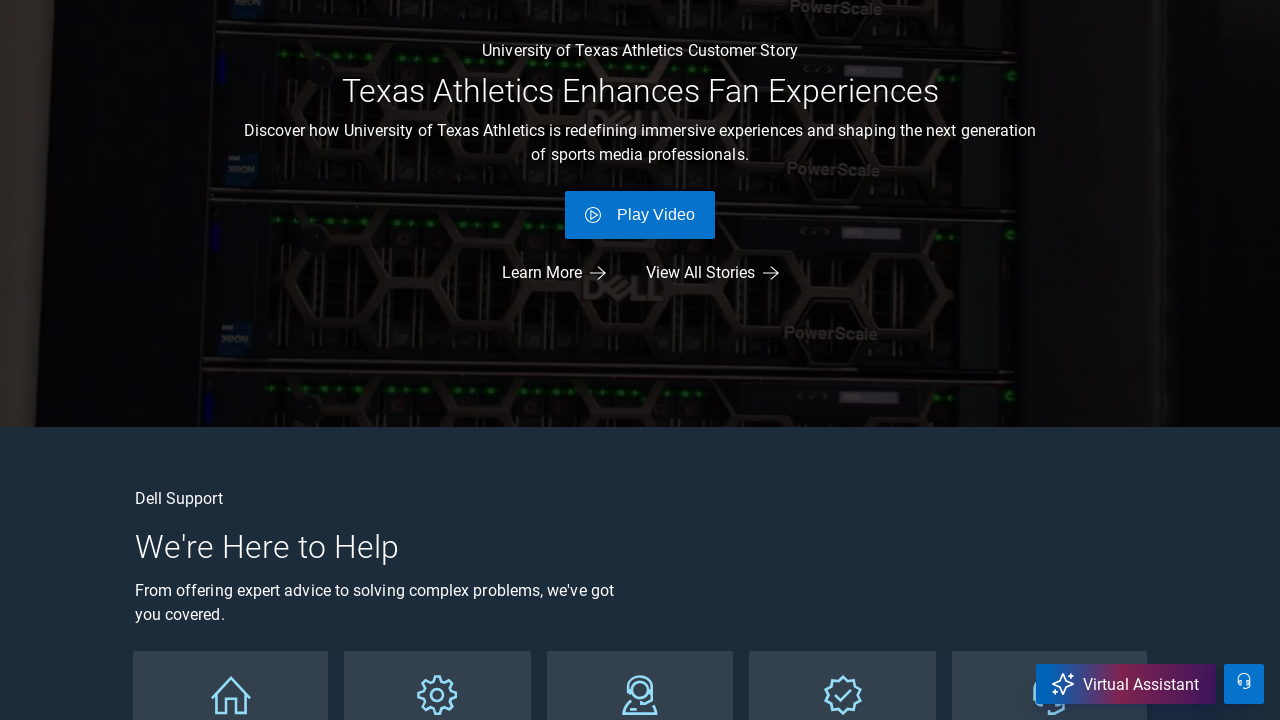

Scrolled back to the top of the page
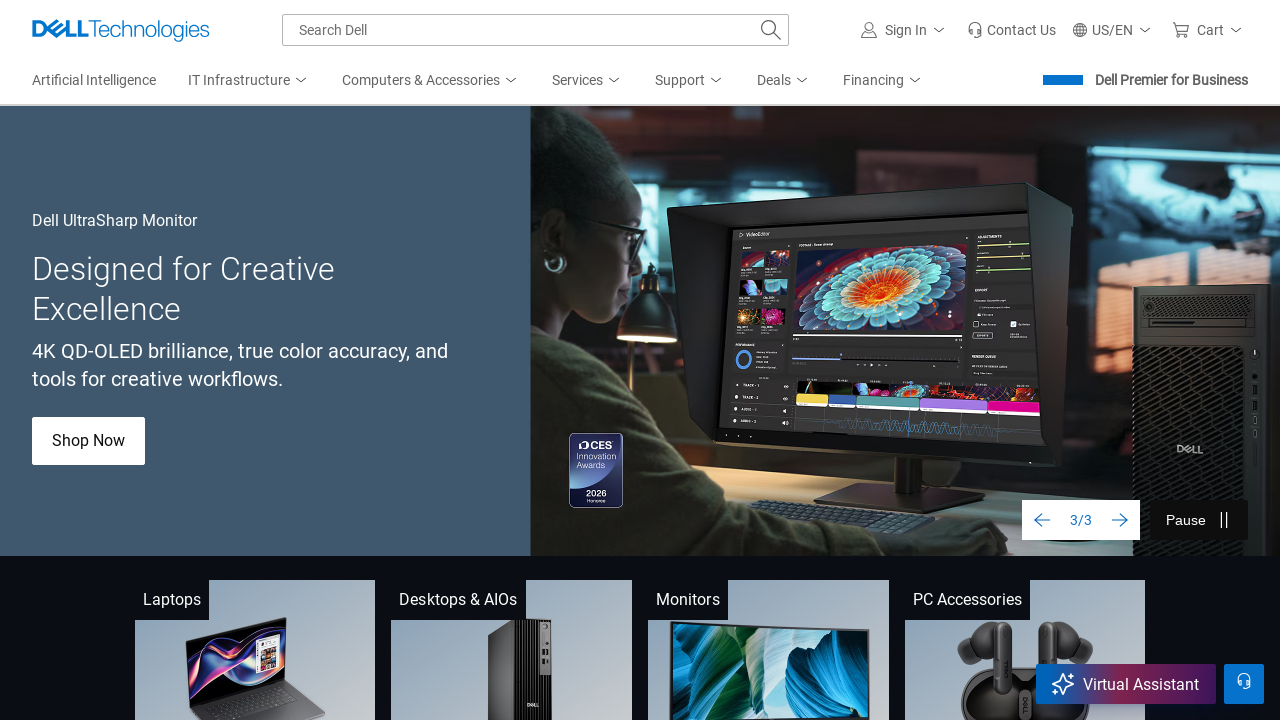

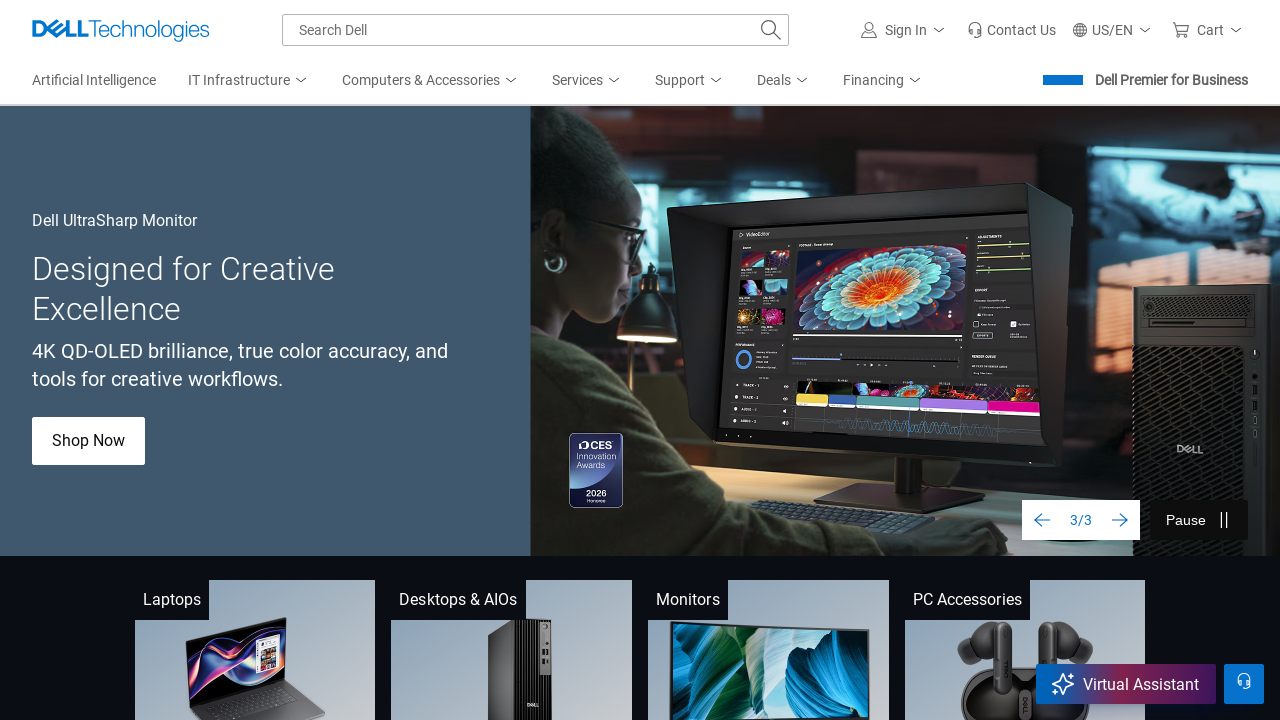